Tests drag and drop functionality by dragging an element and dropping it onto a target element

Starting URL: http://jqueryui.com/resources/demos/droppable/default.html

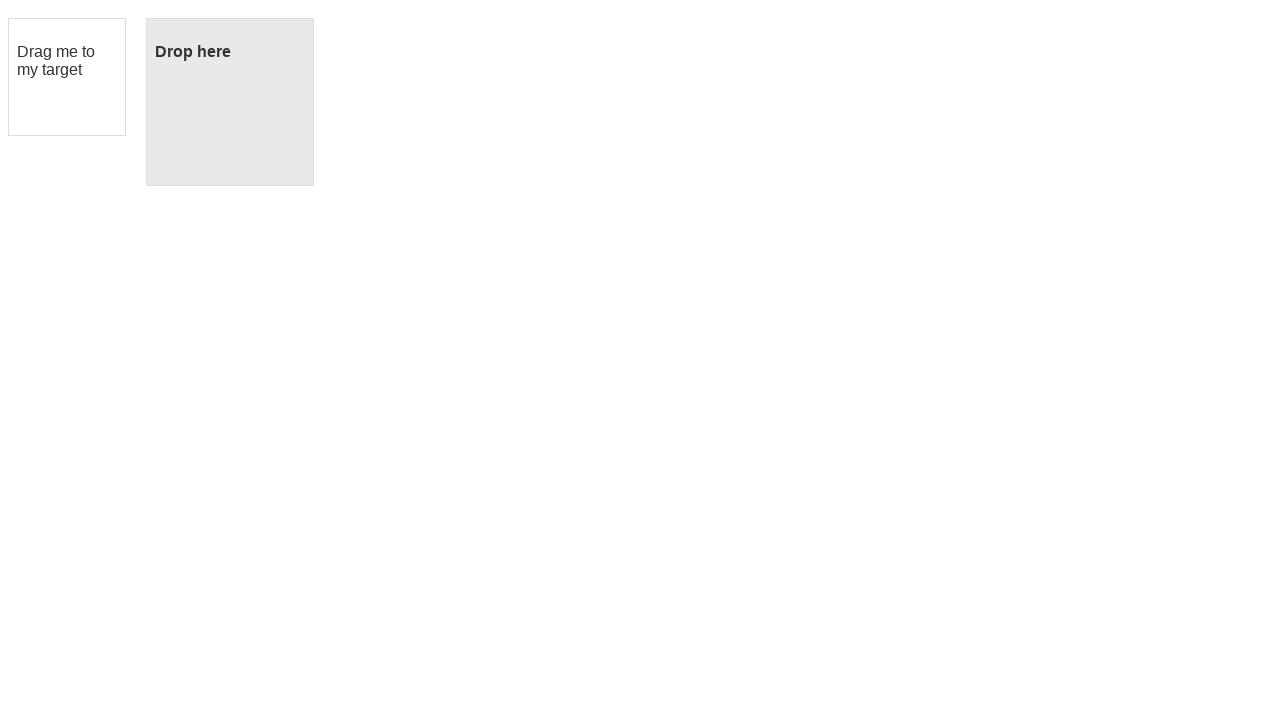

Located draggable element with ID 'draggable'
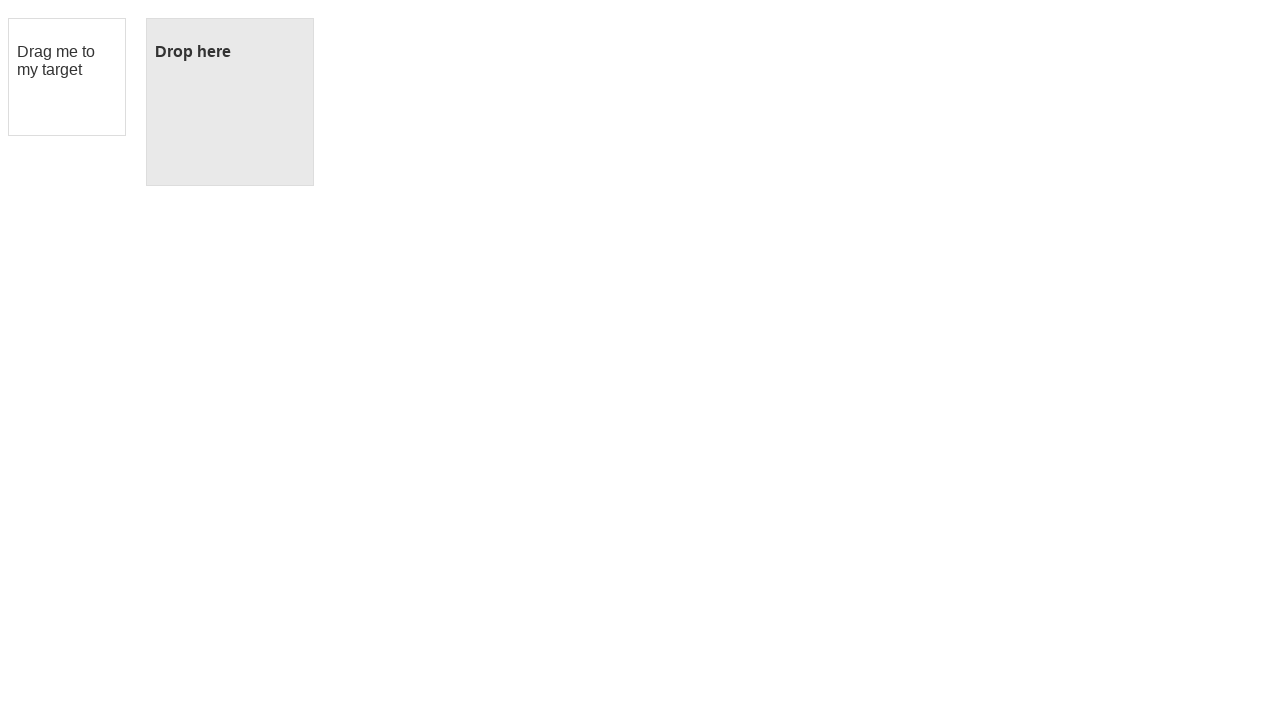

Located droppable target element with ID 'droppable'
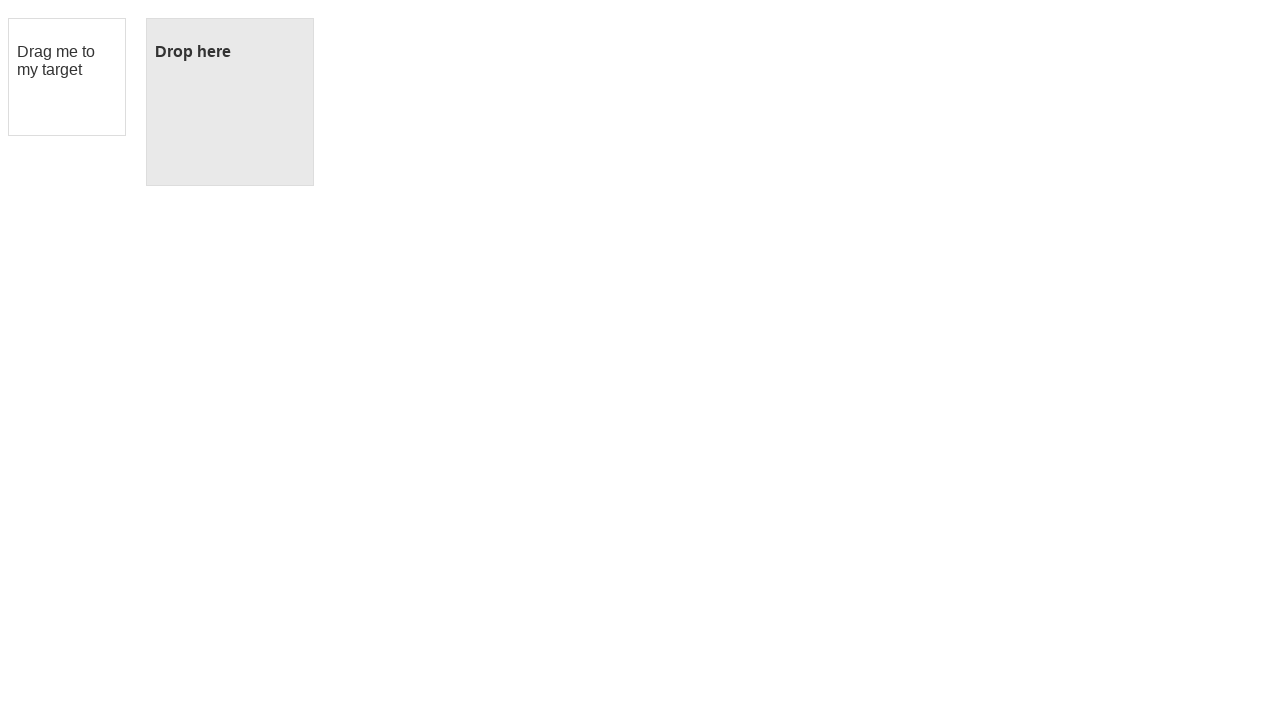

Dragged draggable element onto droppable target at (230, 102)
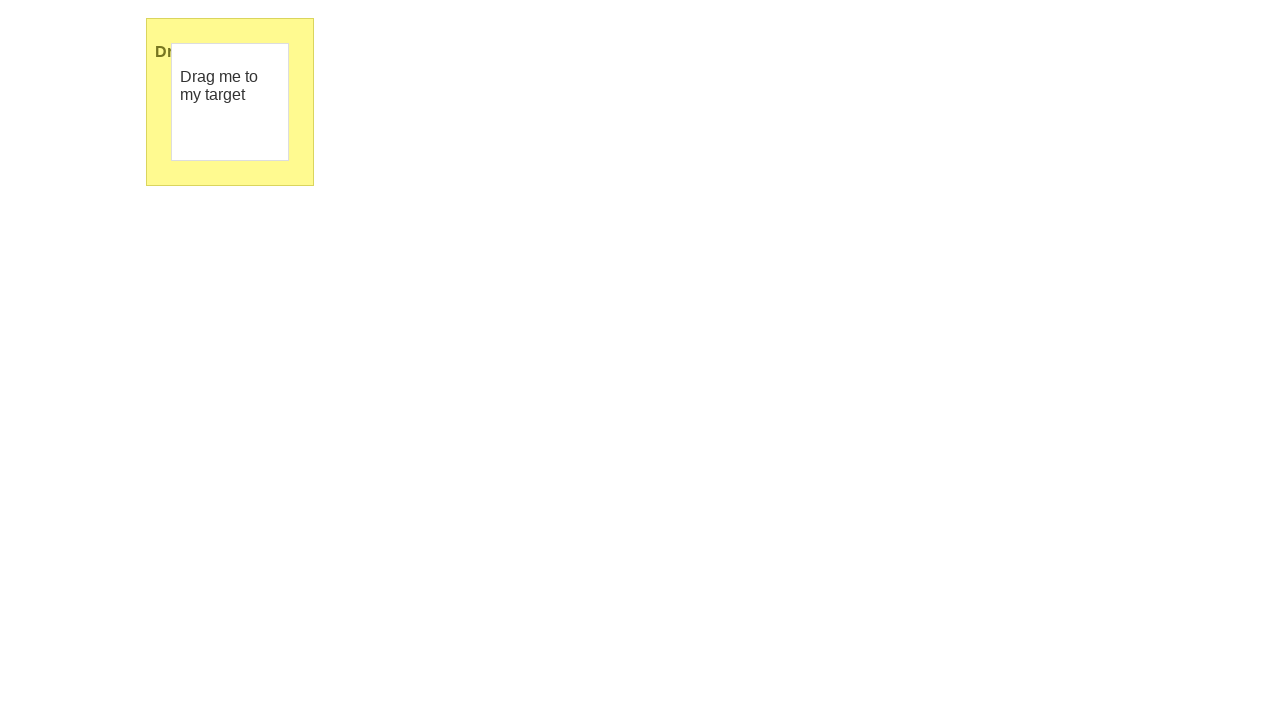

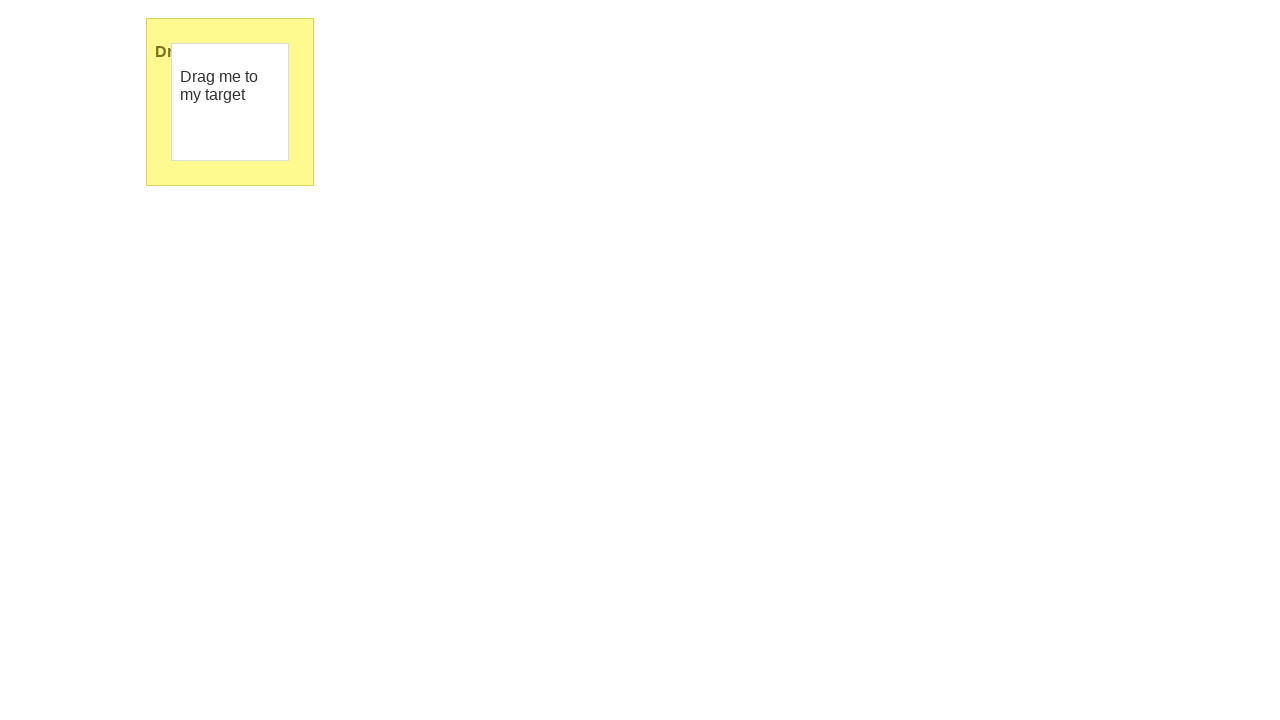